Tests JavaScript confirm dialog handling by accepting the confirmation

Starting URL: https://the-internet.herokuapp.com/

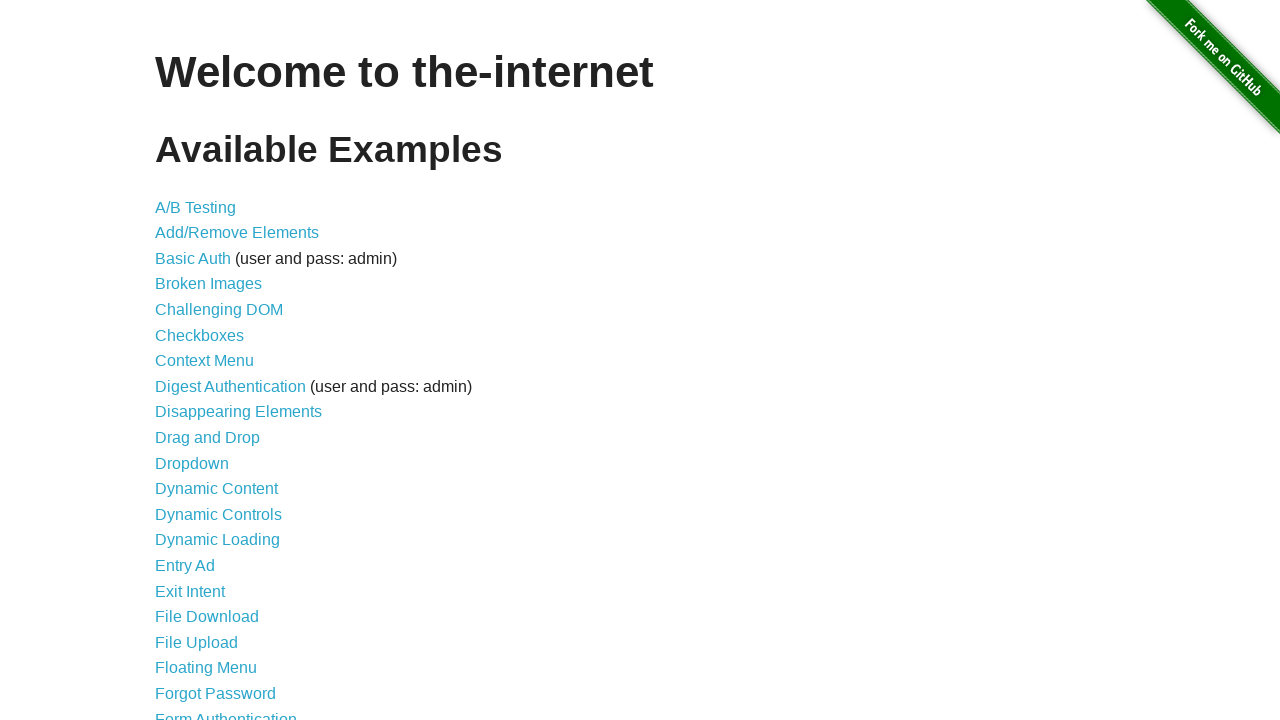

Clicked on JavaScript alerts link at (214, 361) on [href="/javascript_alerts"]
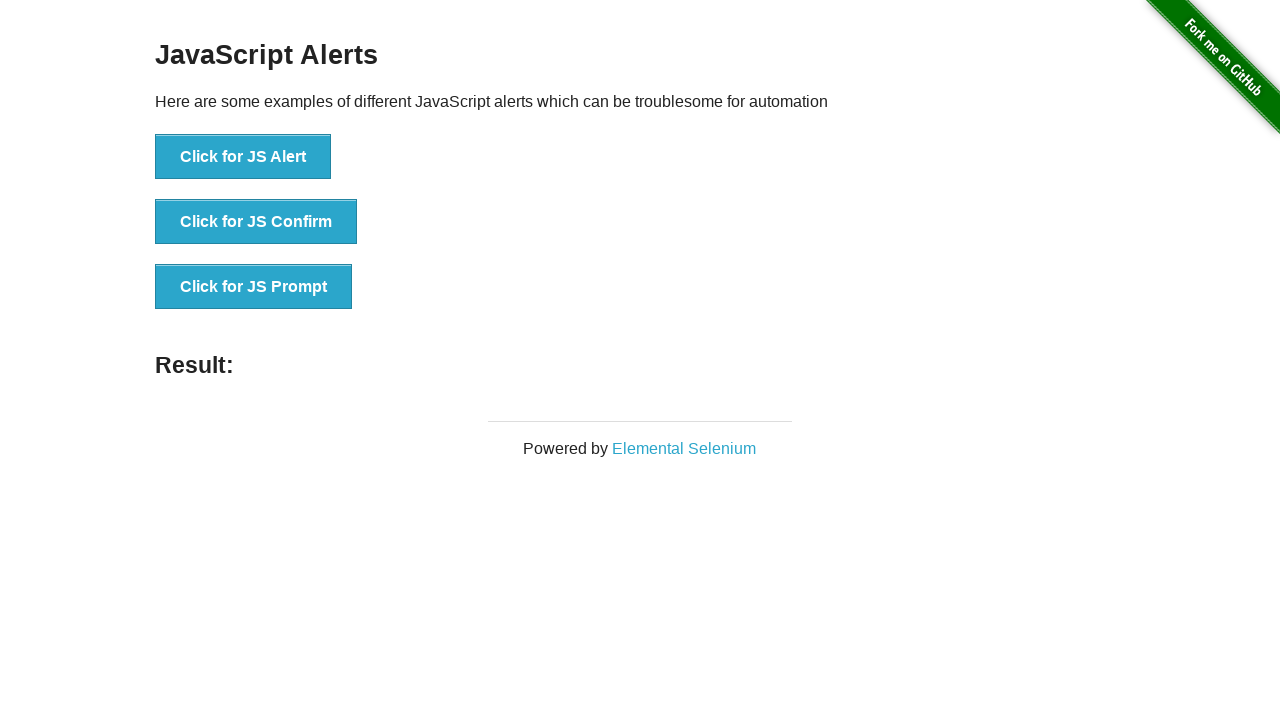

Set up dialog handler to accept confirm dialogs
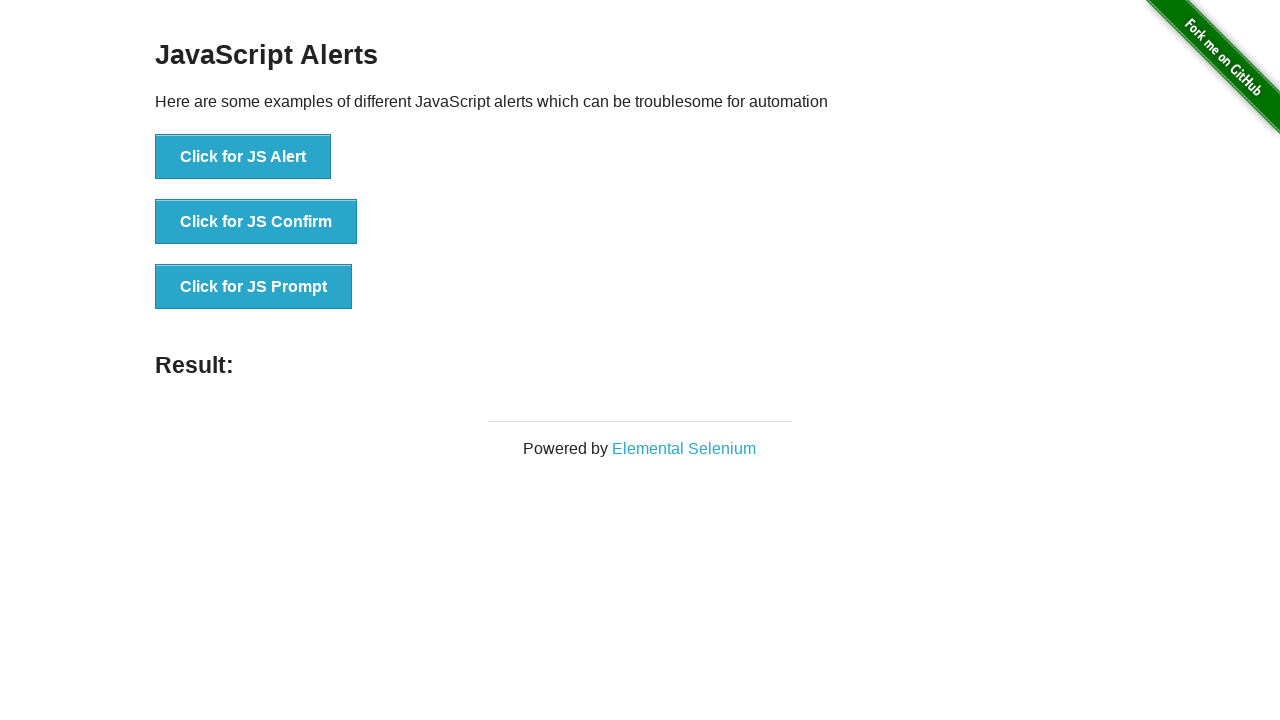

Clicked button to trigger confirm dialog at (256, 222) on [onclick="jsConfirm()"]
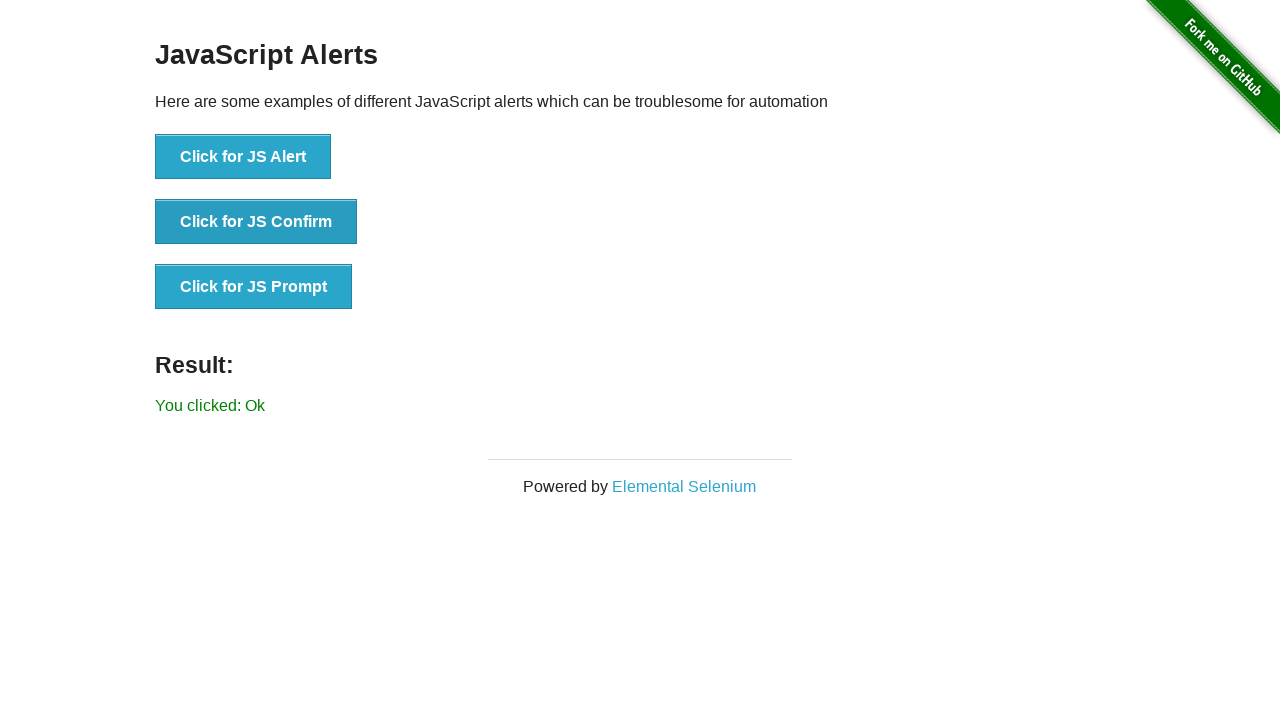

Confirmed dialog result is visible
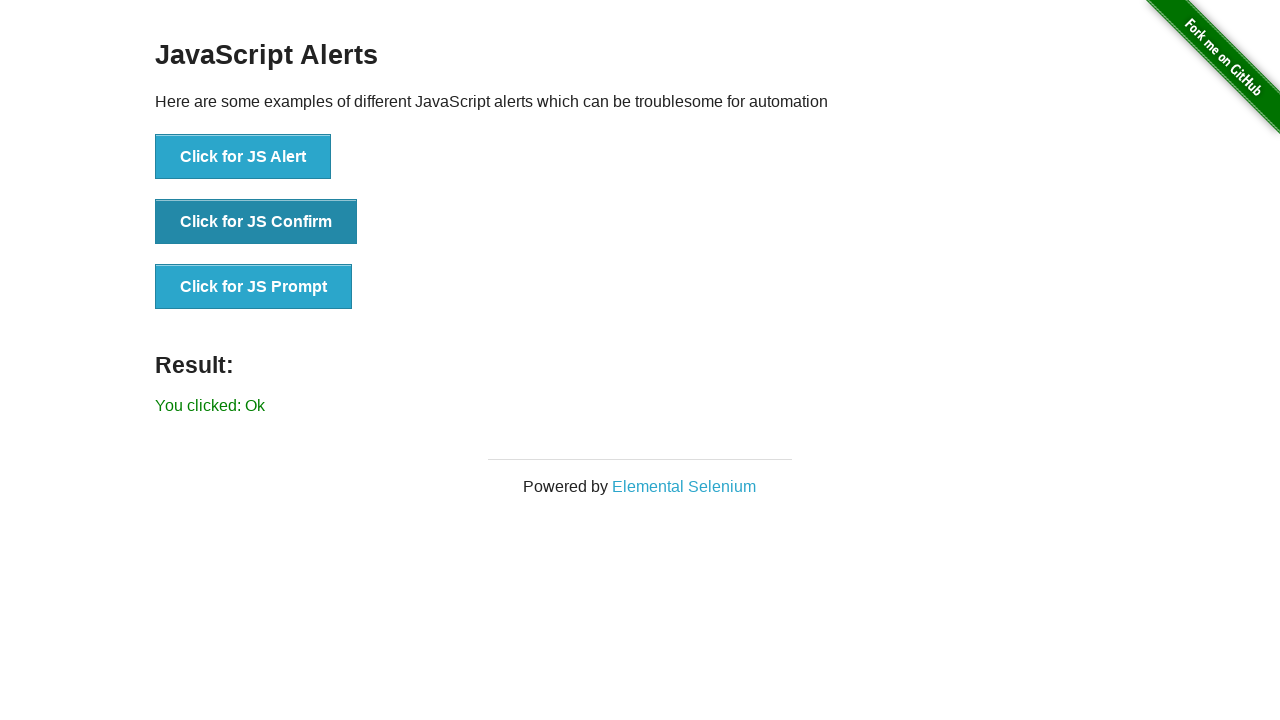

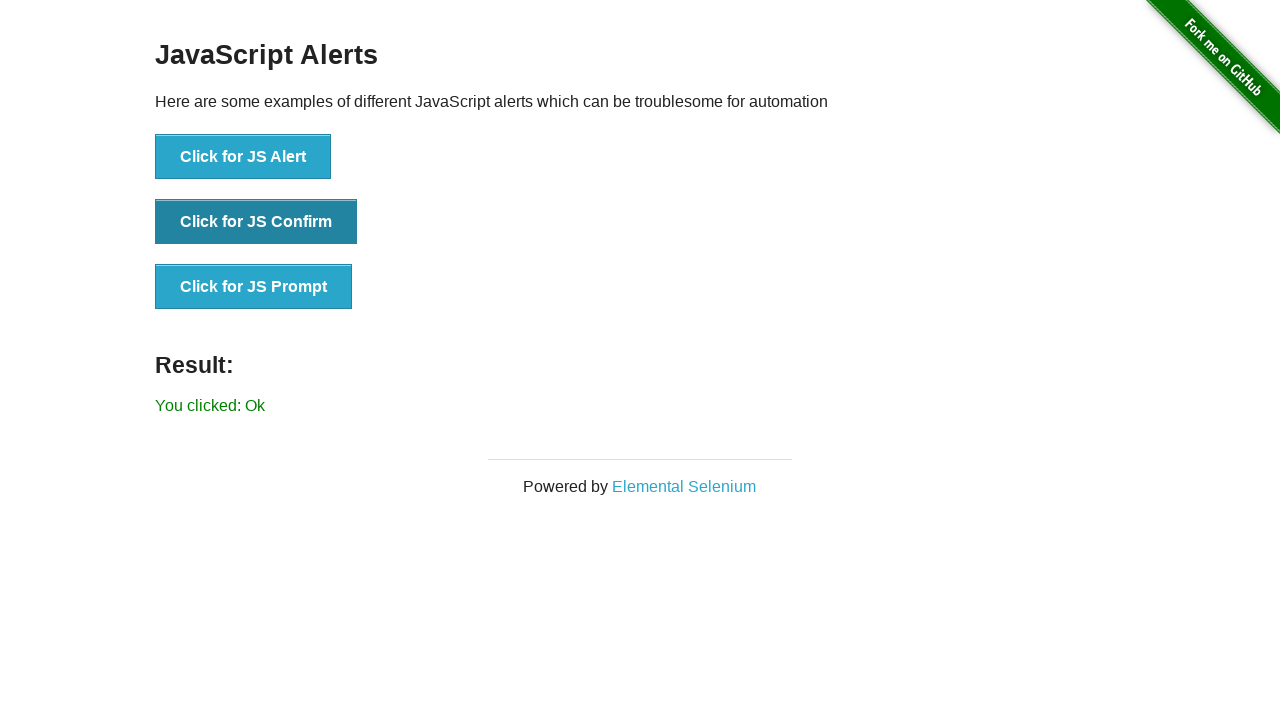